Navigates to a Selenium course content page and performs keyboard shortcuts to select all content and interact with the context menu

Starting URL: http://greenstech.in/selenium-course-content.html

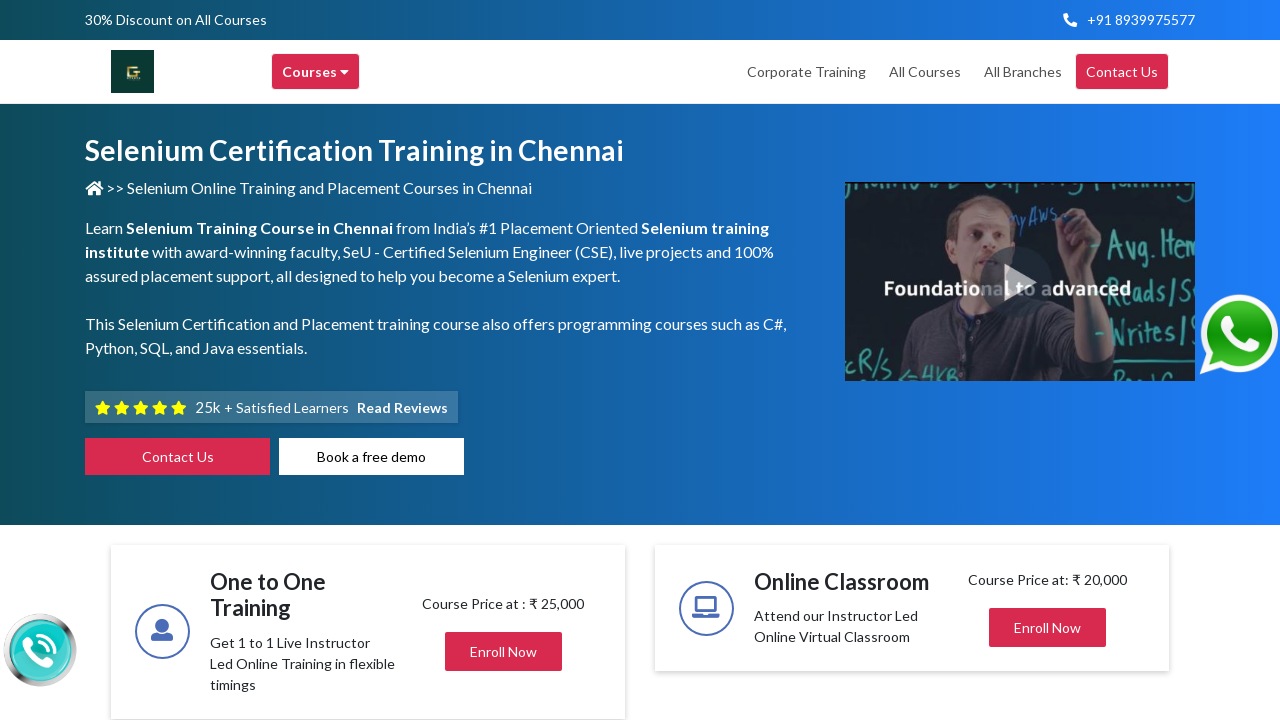

Navigated to Selenium course content page
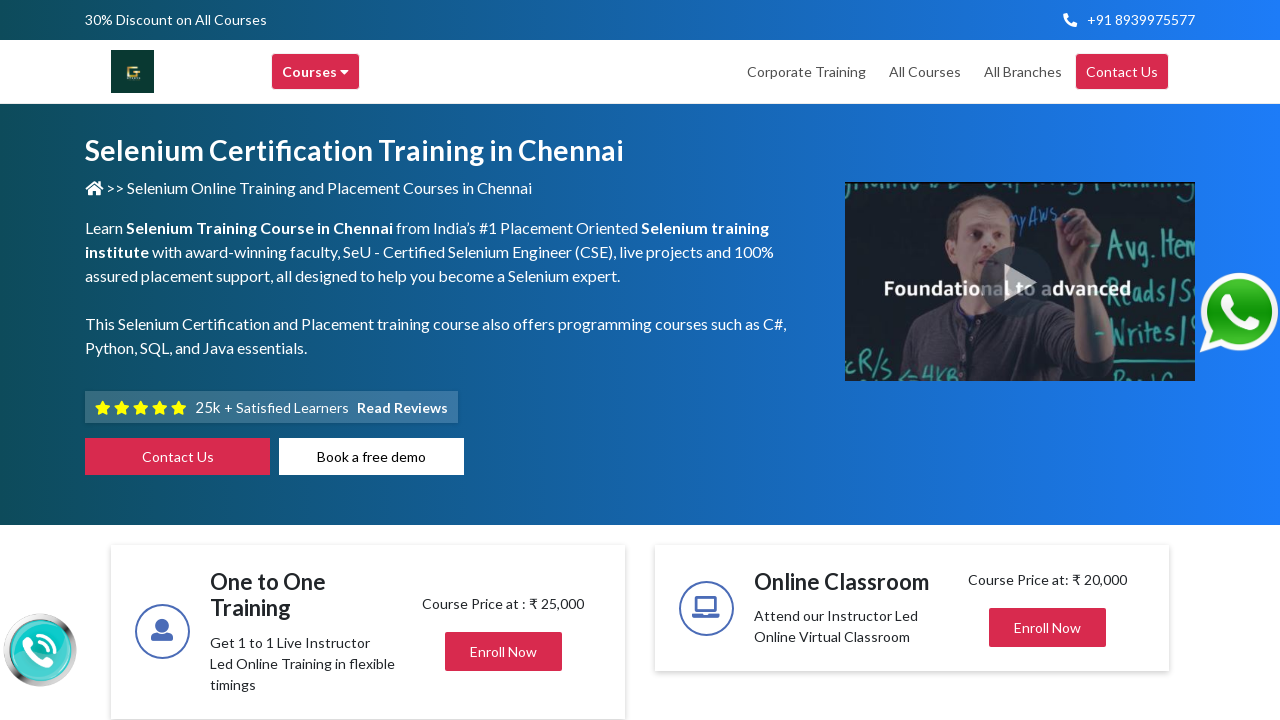

Pressed Ctrl+A to select all content on the page
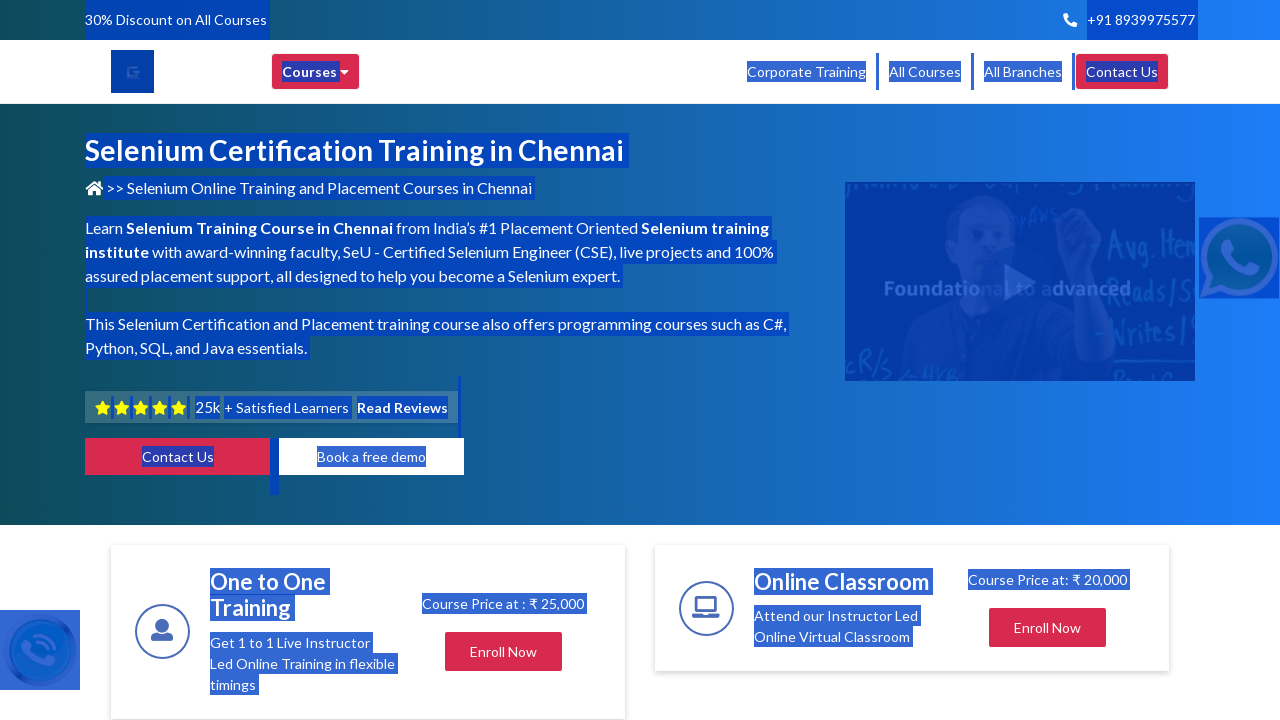

Right-clicked on body to open context menu at (640, 360) on body
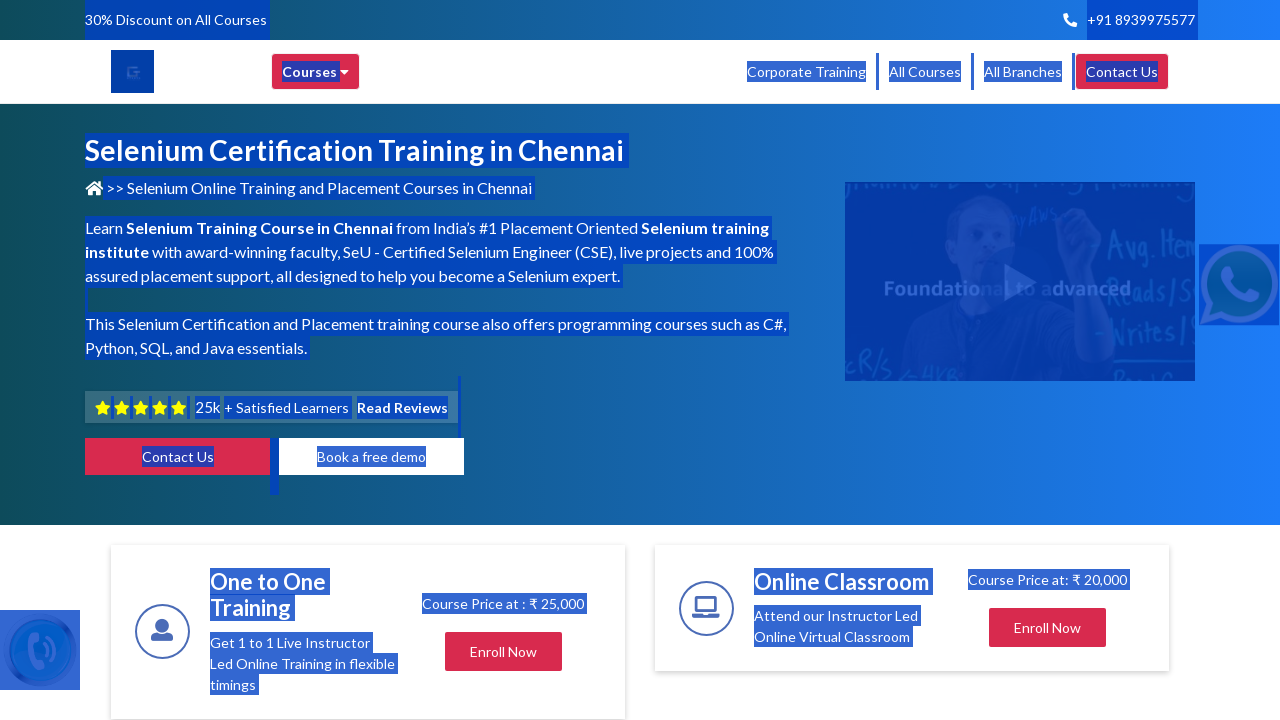

Pressed ArrowDown to navigate context menu
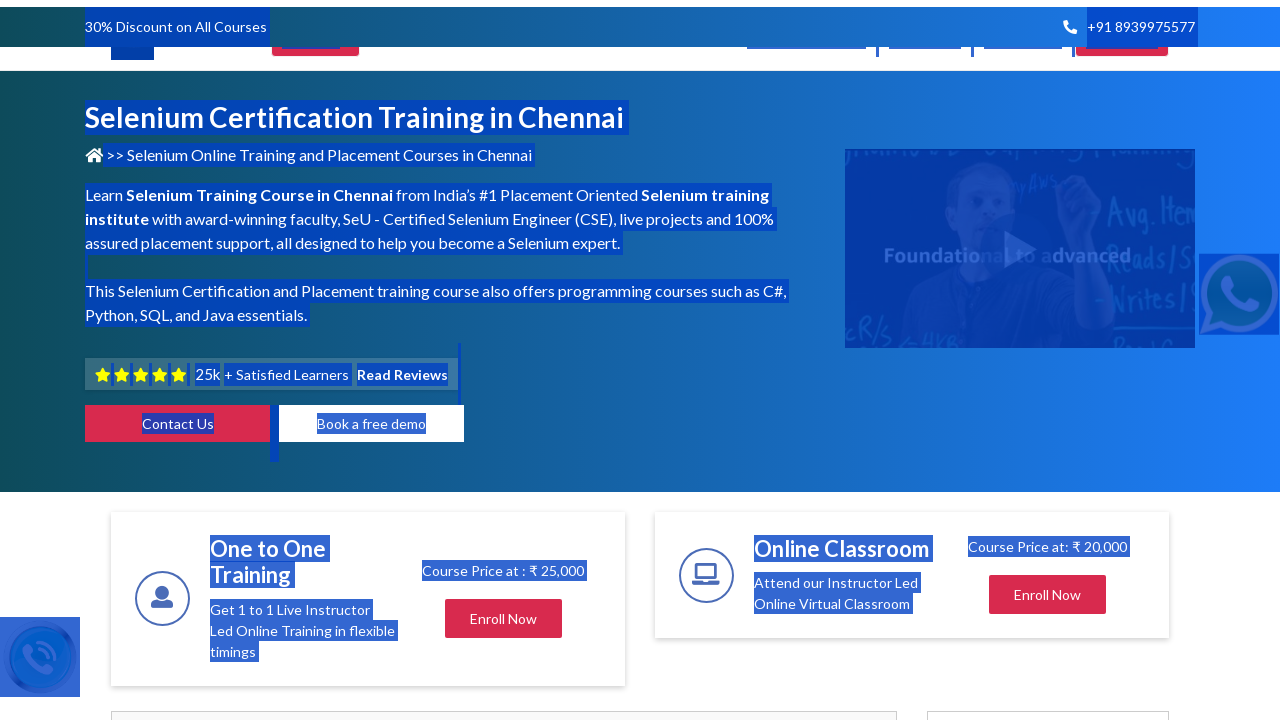

Pressed ArrowDown again to navigate context menu
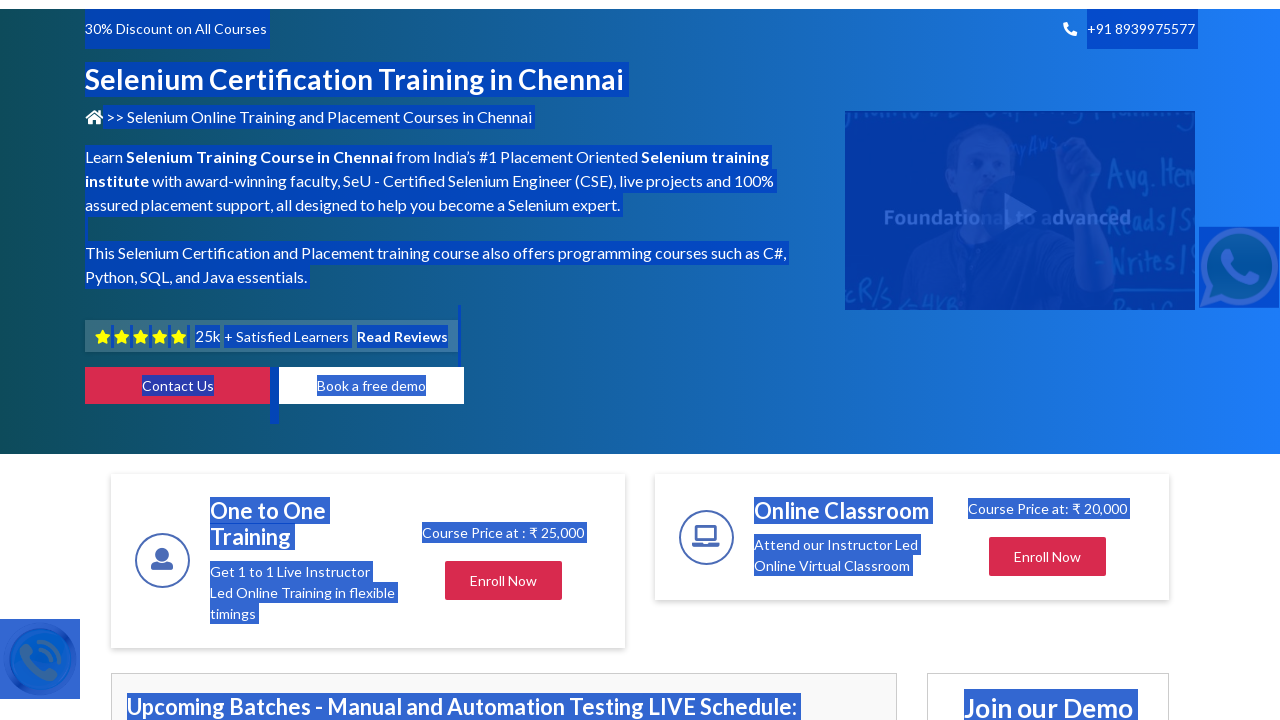

Pressed Enter to select context menu option
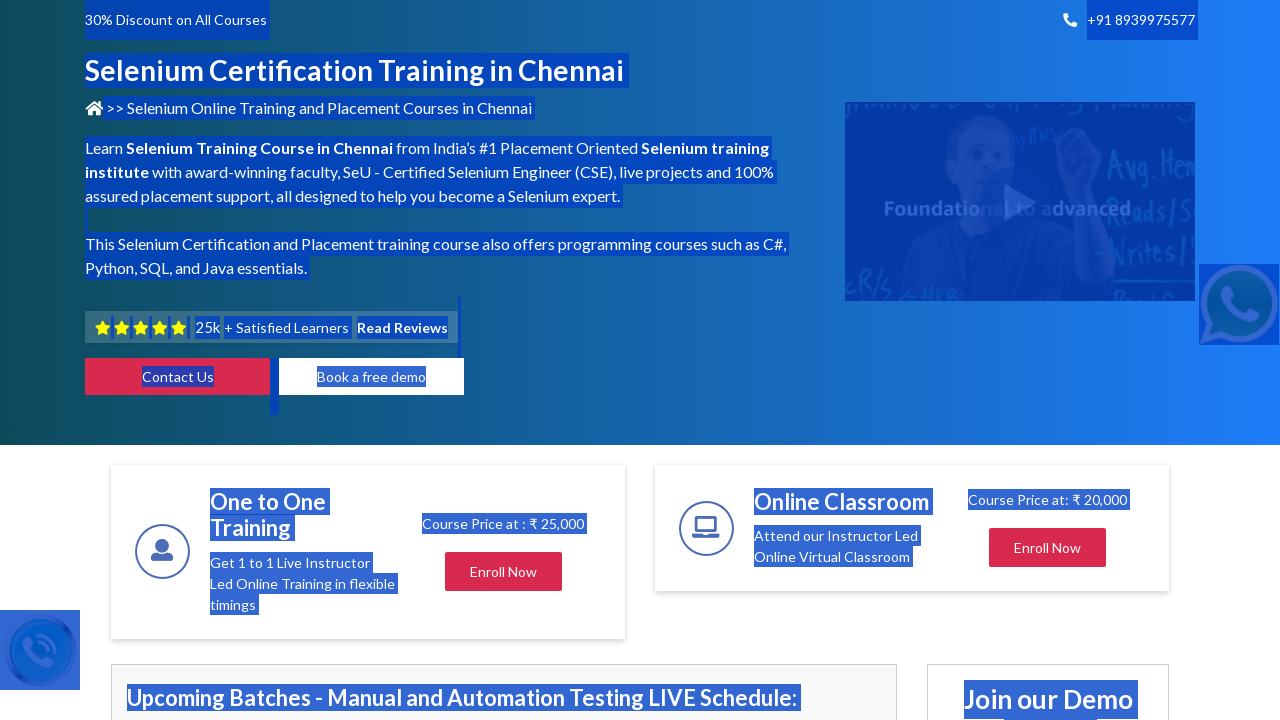

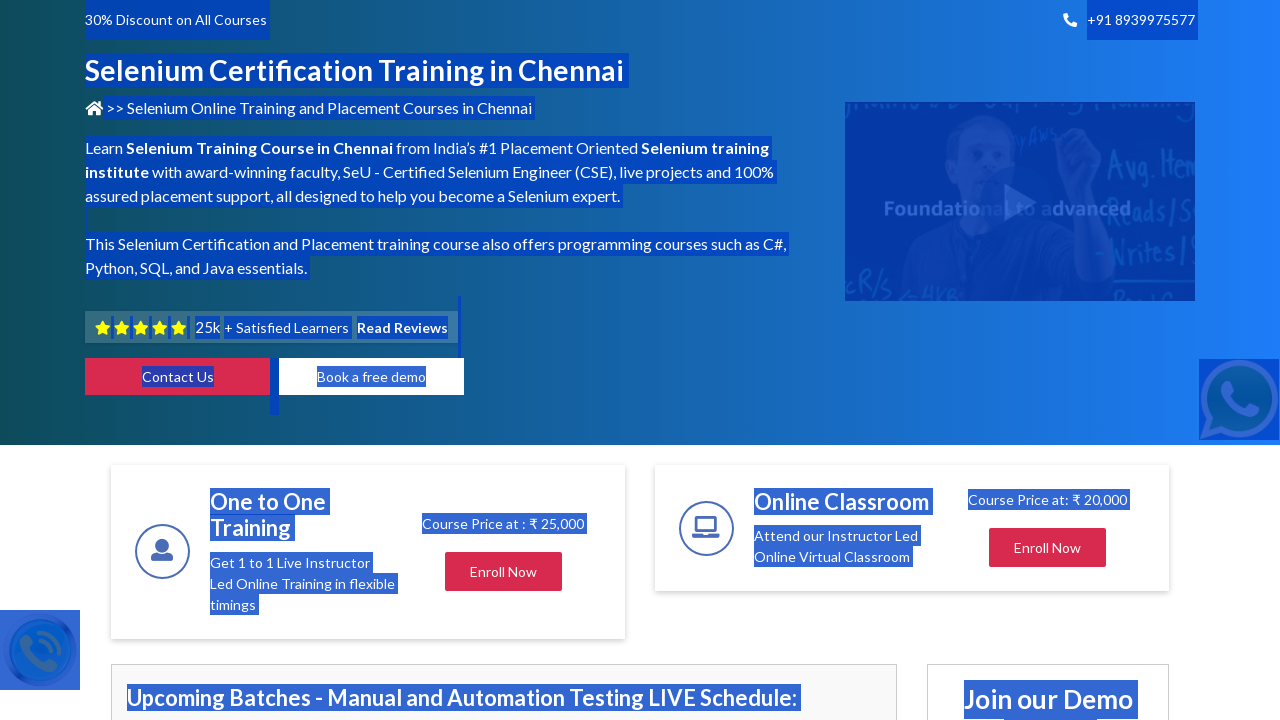